Tests radio button selection functionality

Starting URL: https://artoftesting.com/samplesiteforselenium

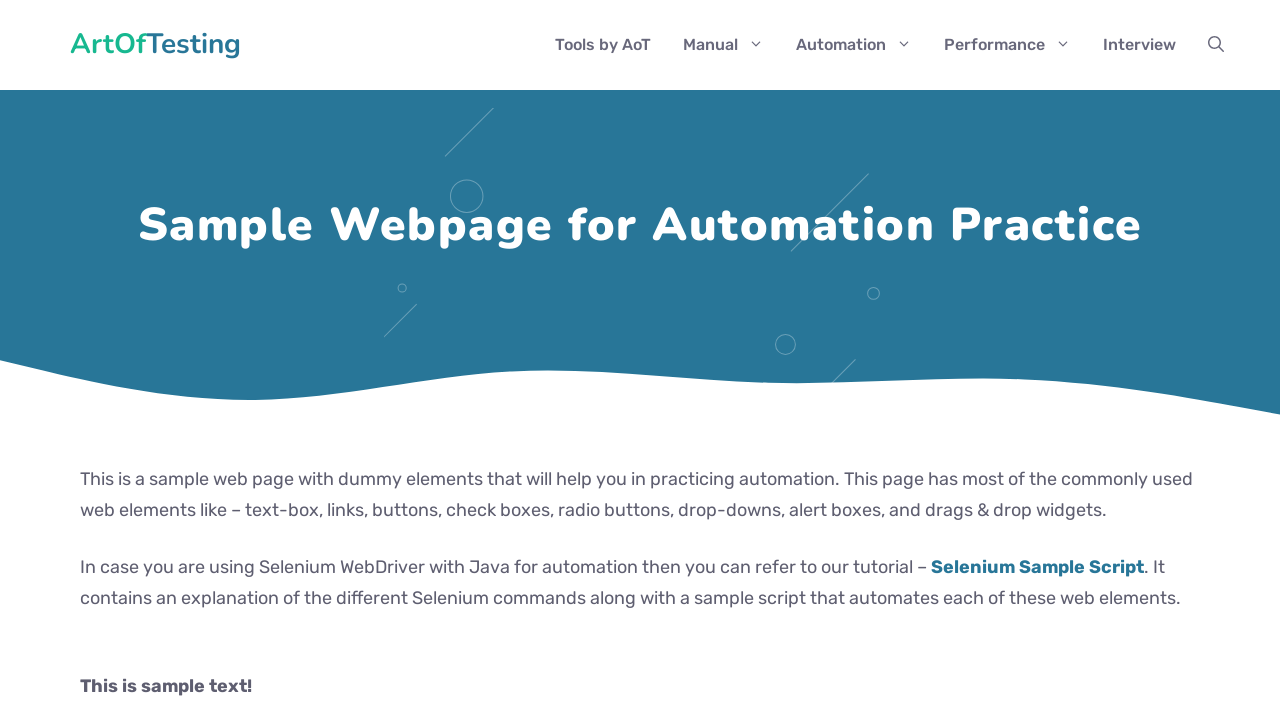

Clicked male radio button at (86, 360) on #male
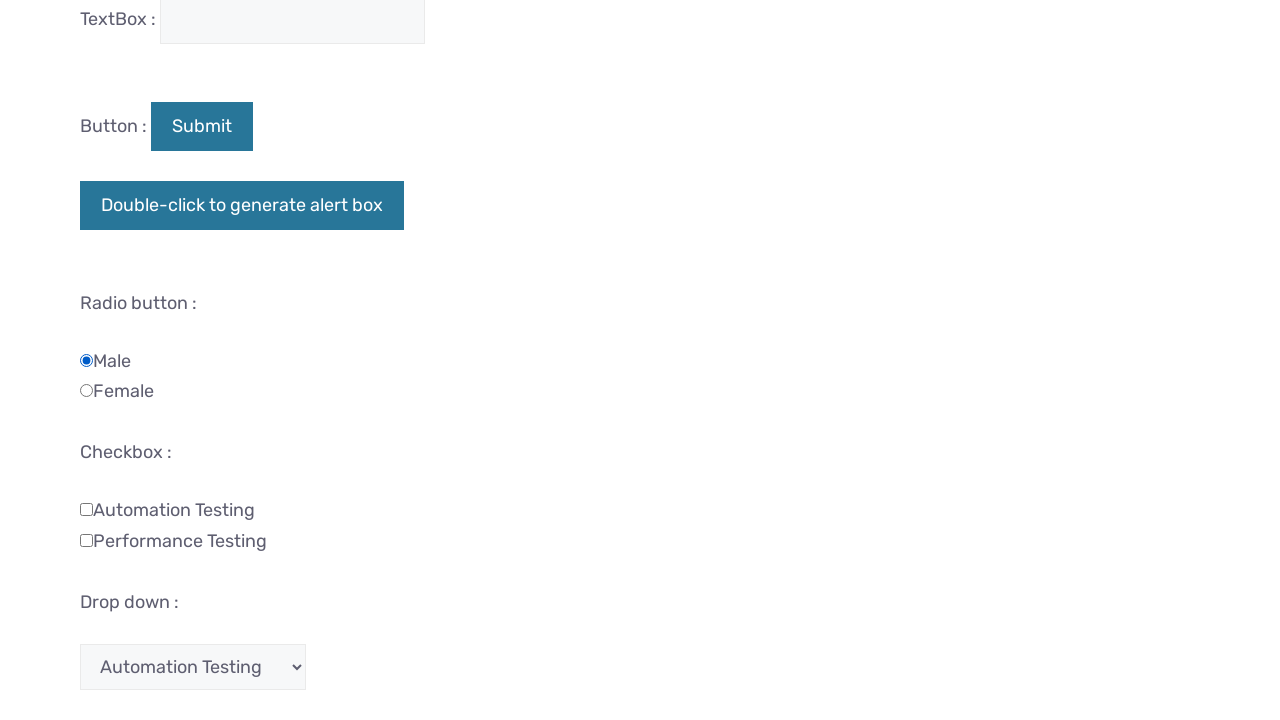

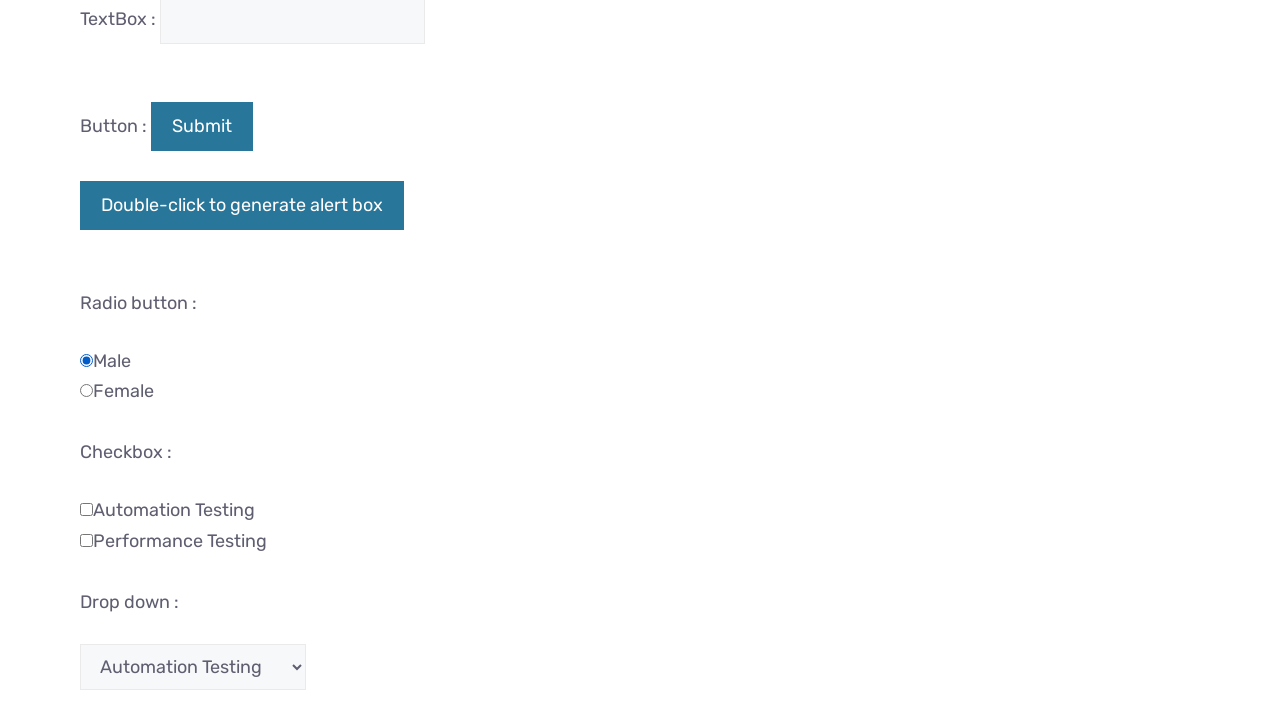